Tests web tables functionality by adding a new record with personal information and searching for it.

Starting URL: https://demoqa.com/webtables

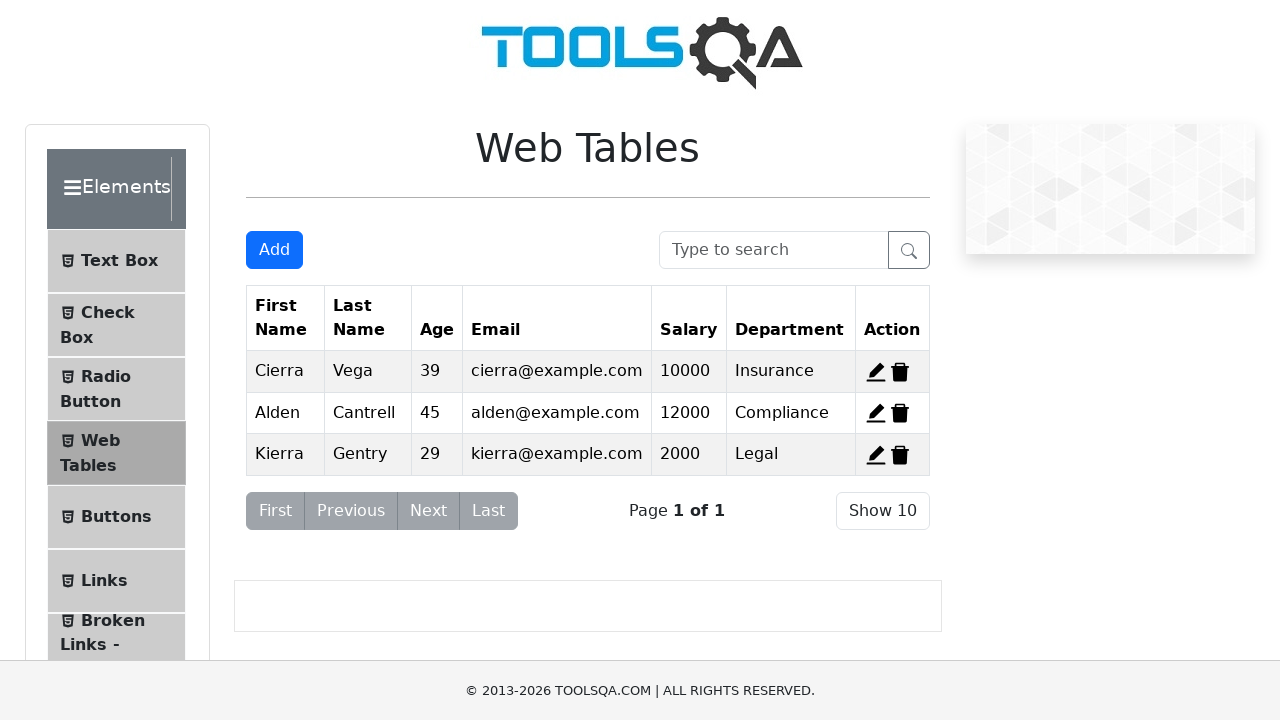

Clicked the Add button to open registration form at (274, 250) on internal:role=button[name="Add"i]
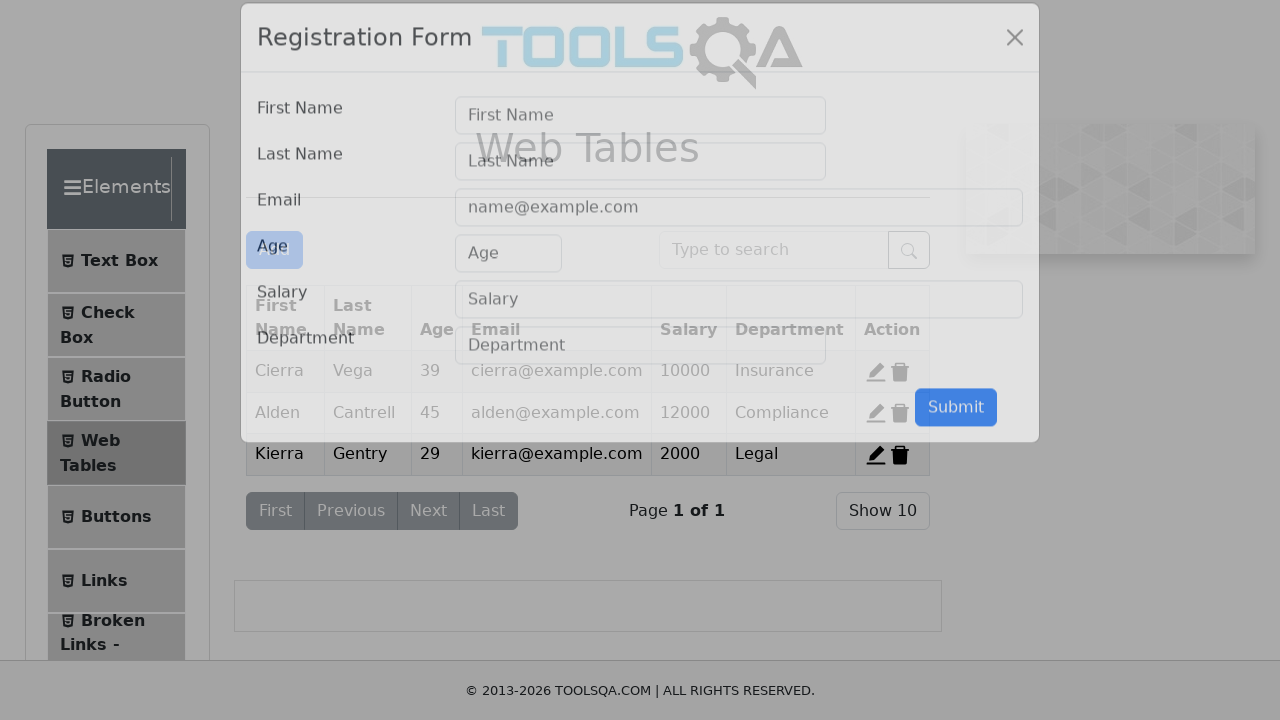

Filled First Name field with 'Alex' on internal:attr=[placeholder="First Name"i]
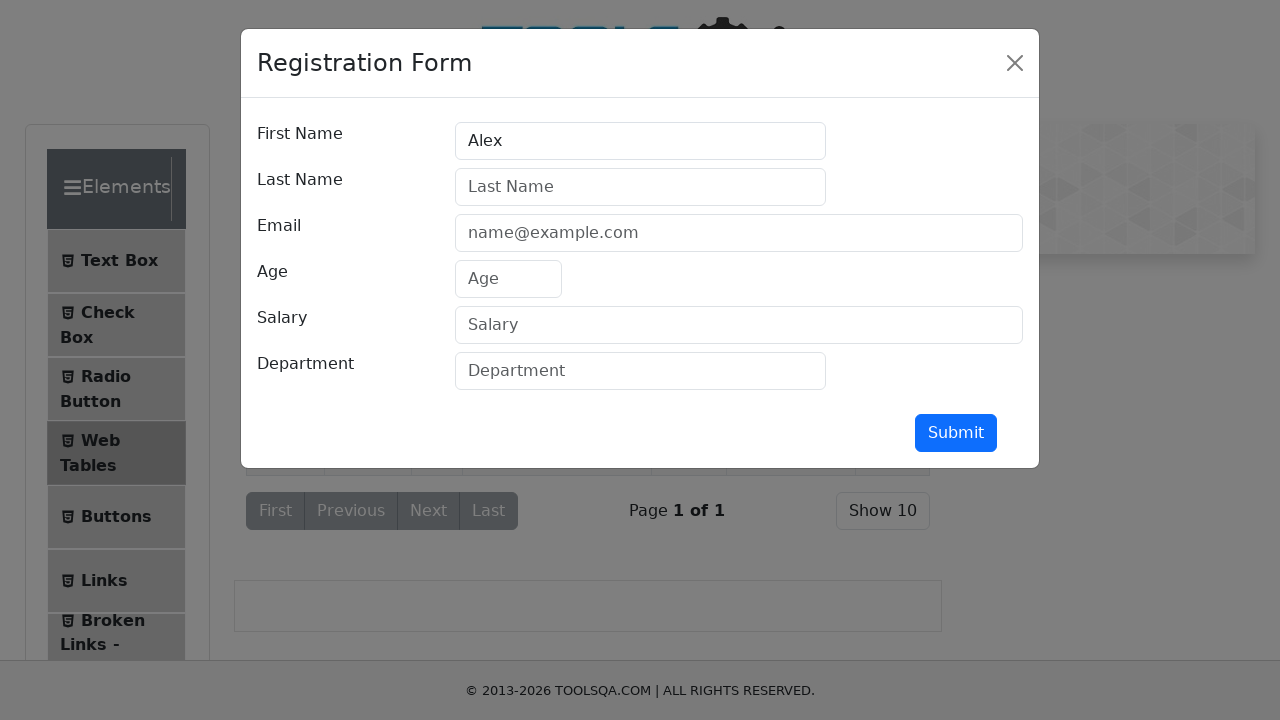

Filled Last Name field with 'marin' on internal:attr=[placeholder="Last Name"i]
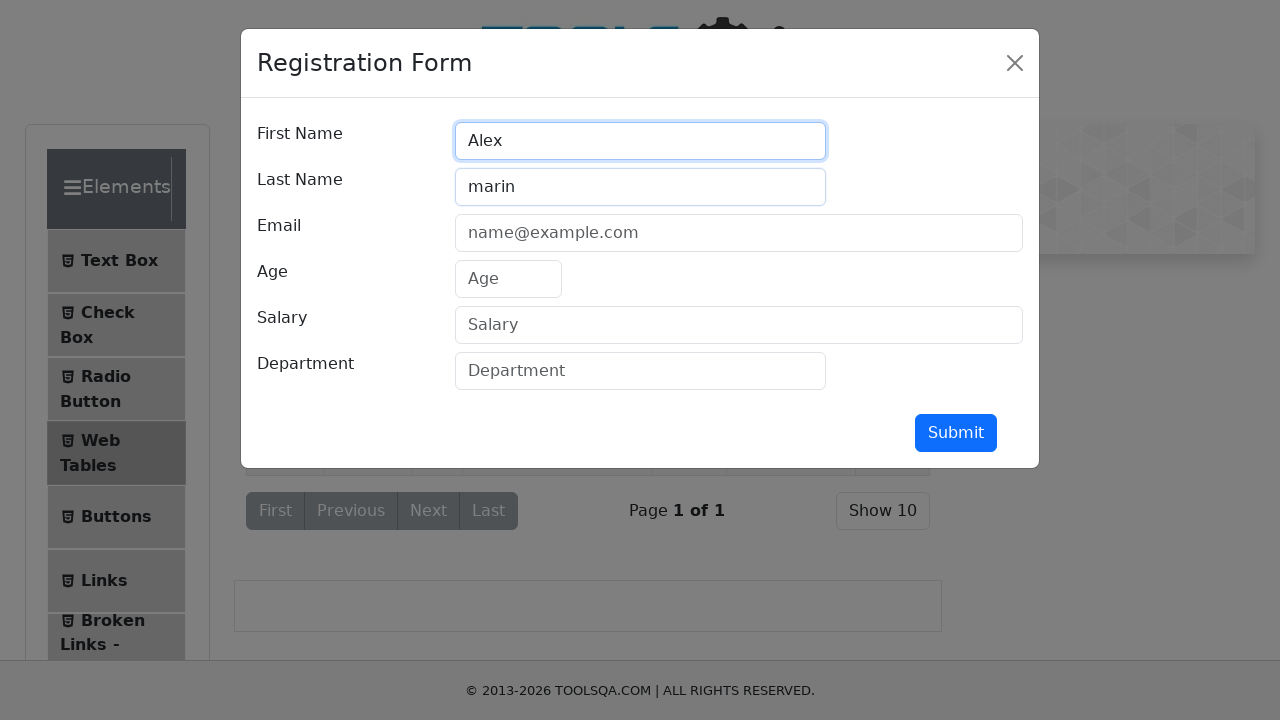

Filled Email field with 'alexmarin@gmail.com' on internal:attr=[placeholder="name@example.com"i]
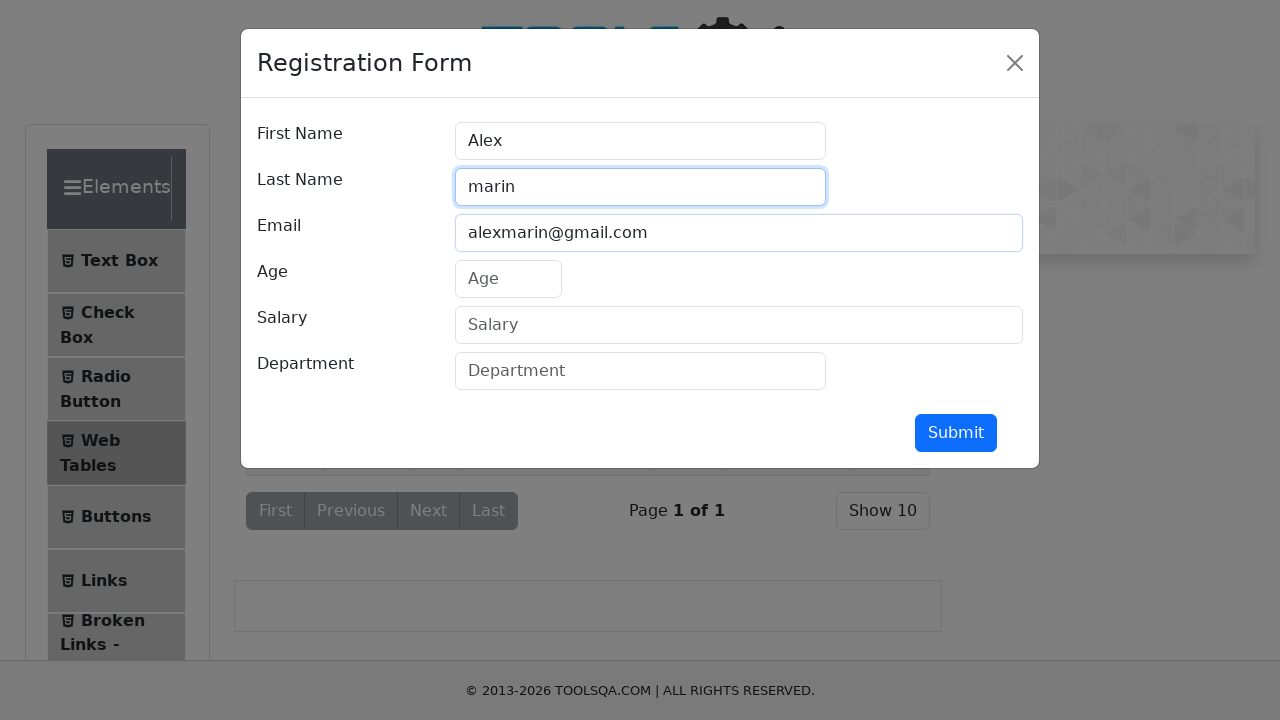

Filled Age field with '30' on internal:attr=[placeholder="Age"i]
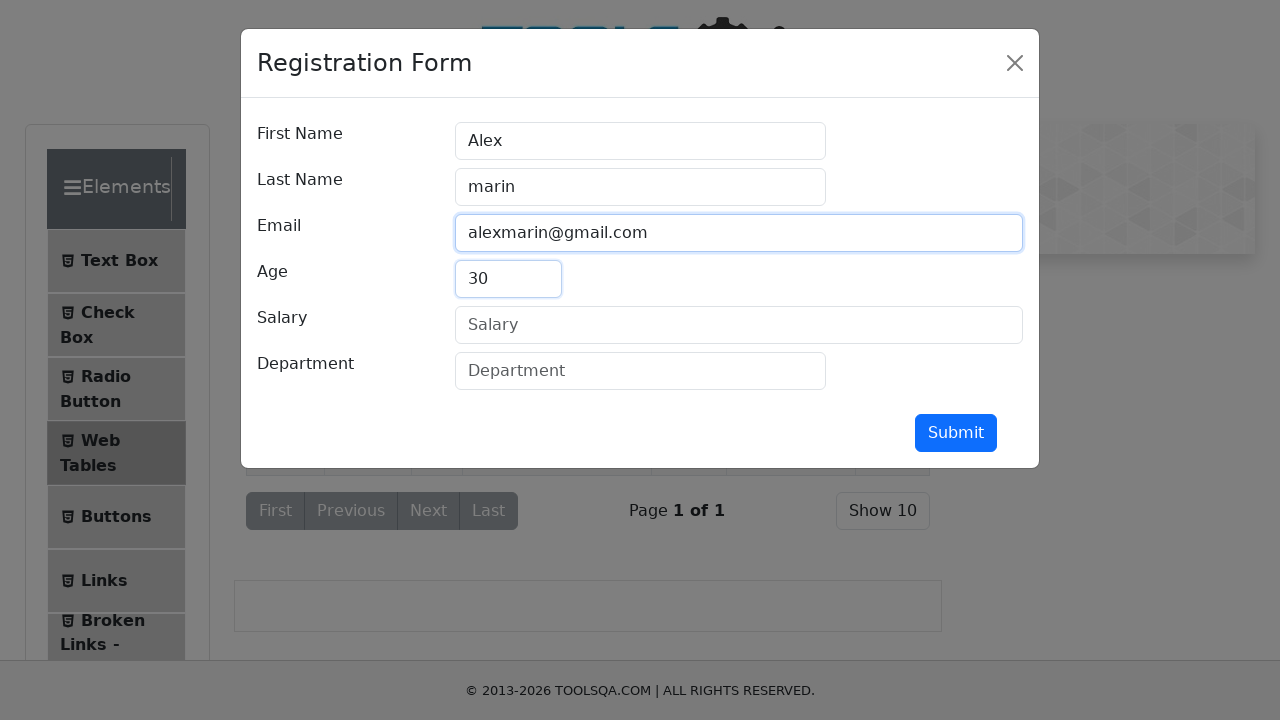

Filled Salary field with '4500' on internal:attr=[placeholder="Salary"i]
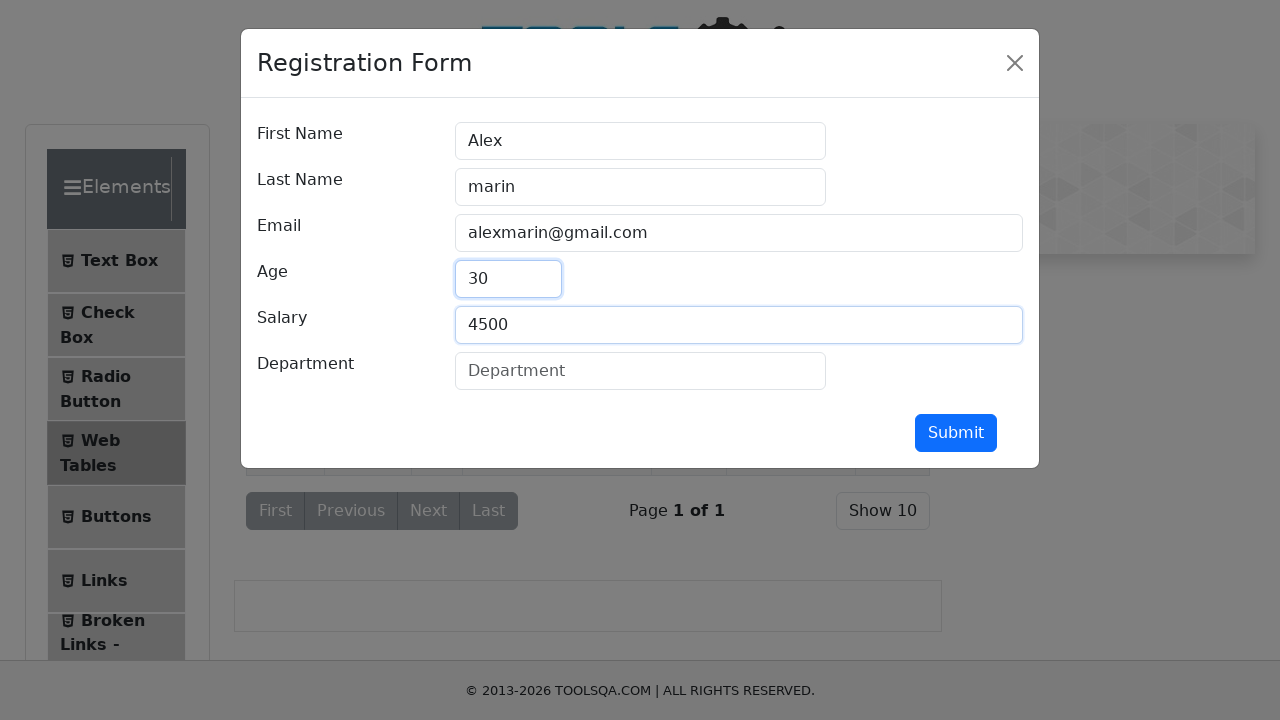

Filled Department field with 'IT' on internal:attr=[placeholder="Department"i]
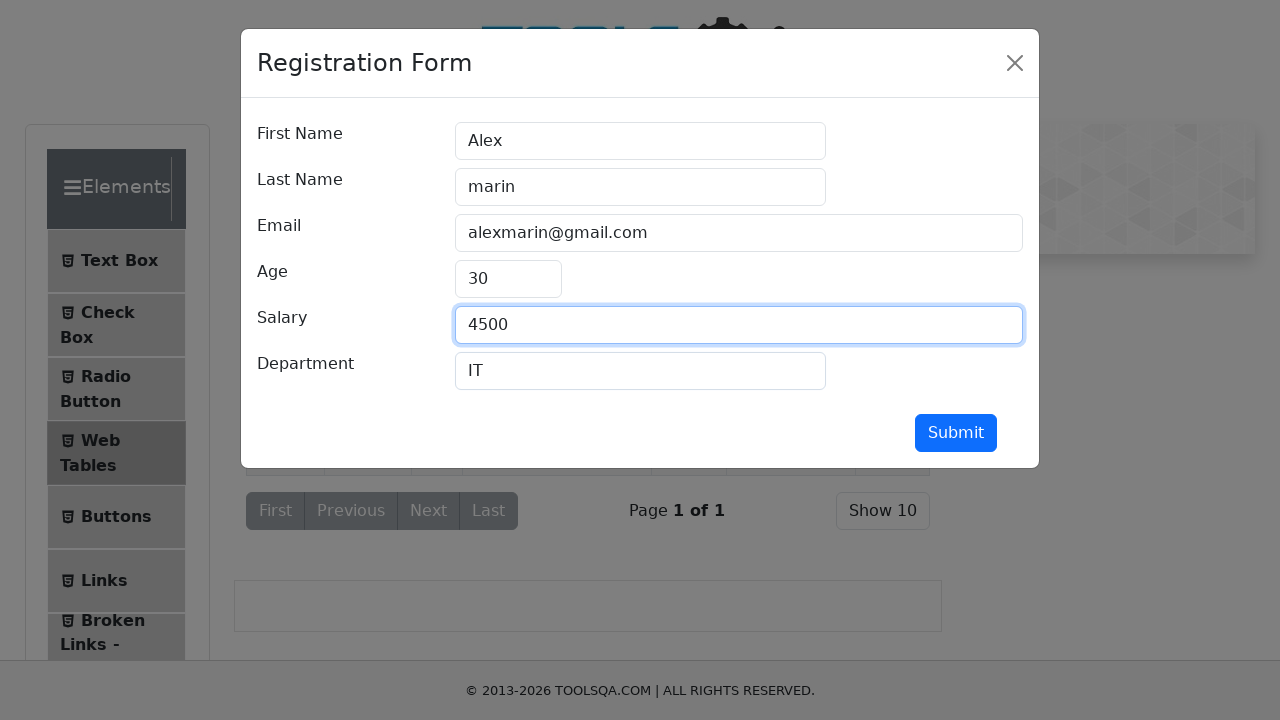

Clicked the Submit button to add new record at (956, 433) on internal:role=button[name="Submit"i]
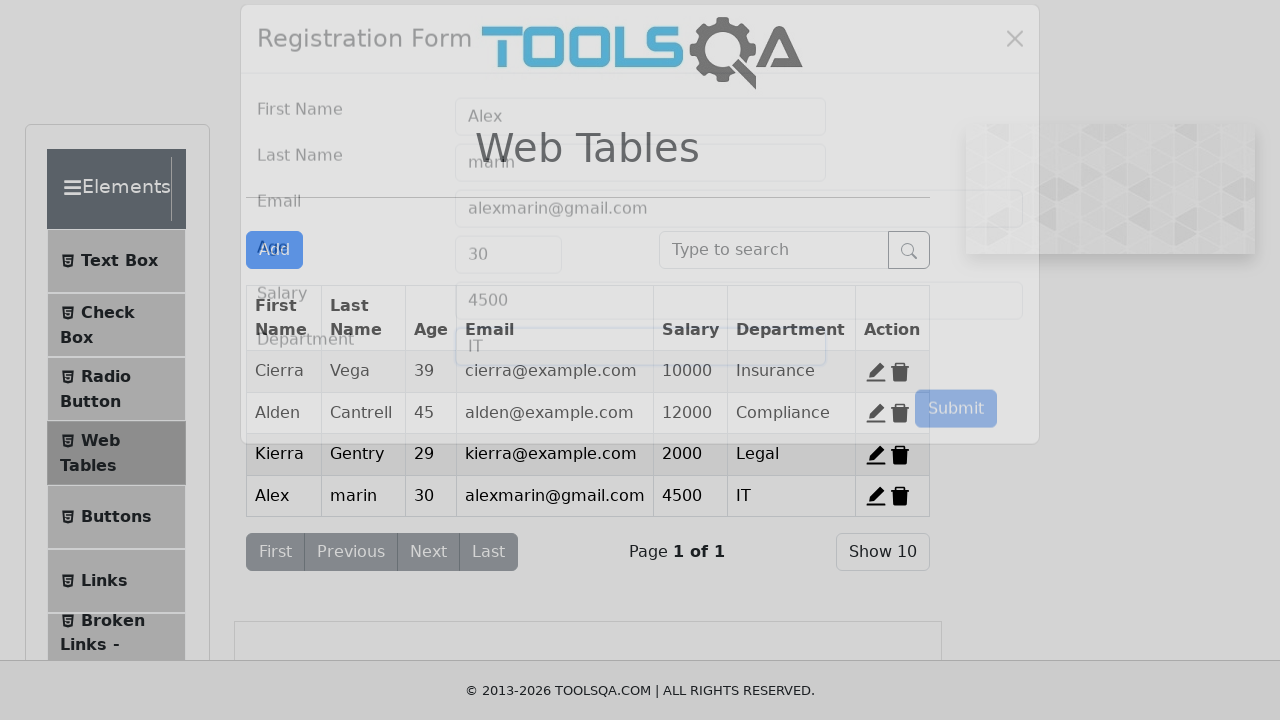

Searched for the newly added record using 'Alex' as search term on internal:attr=[placeholder="Type to search"i]
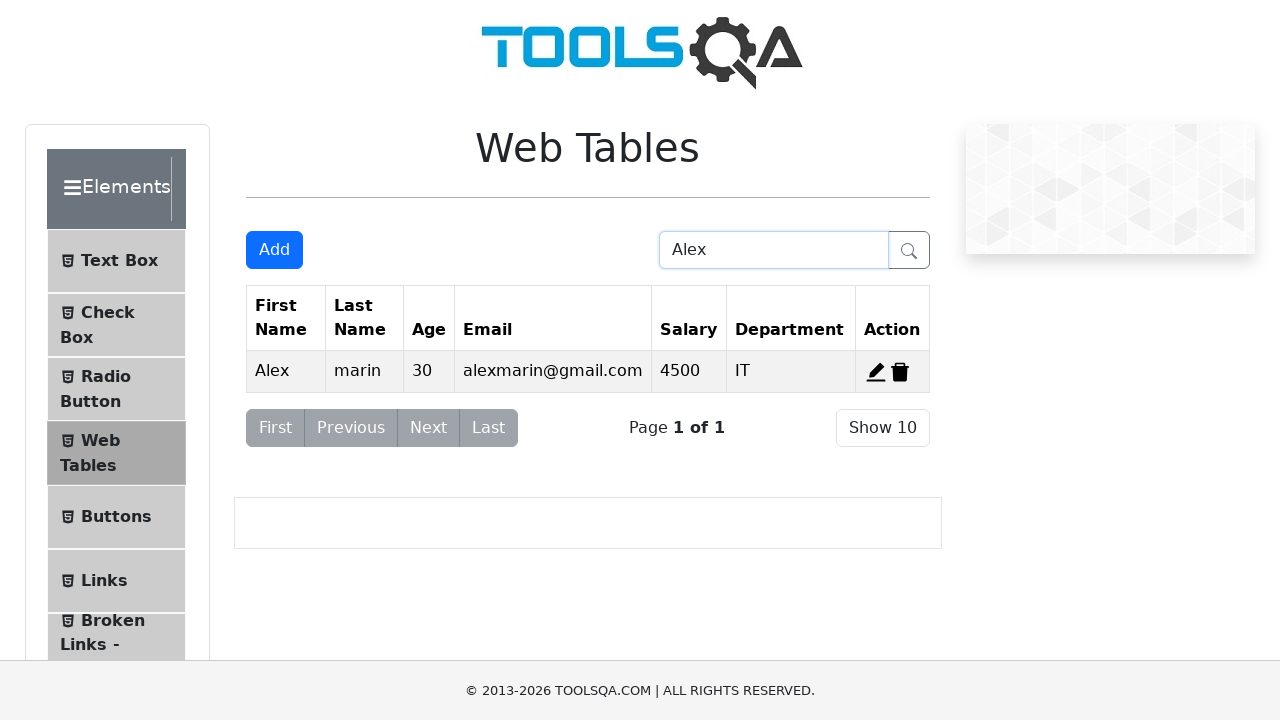

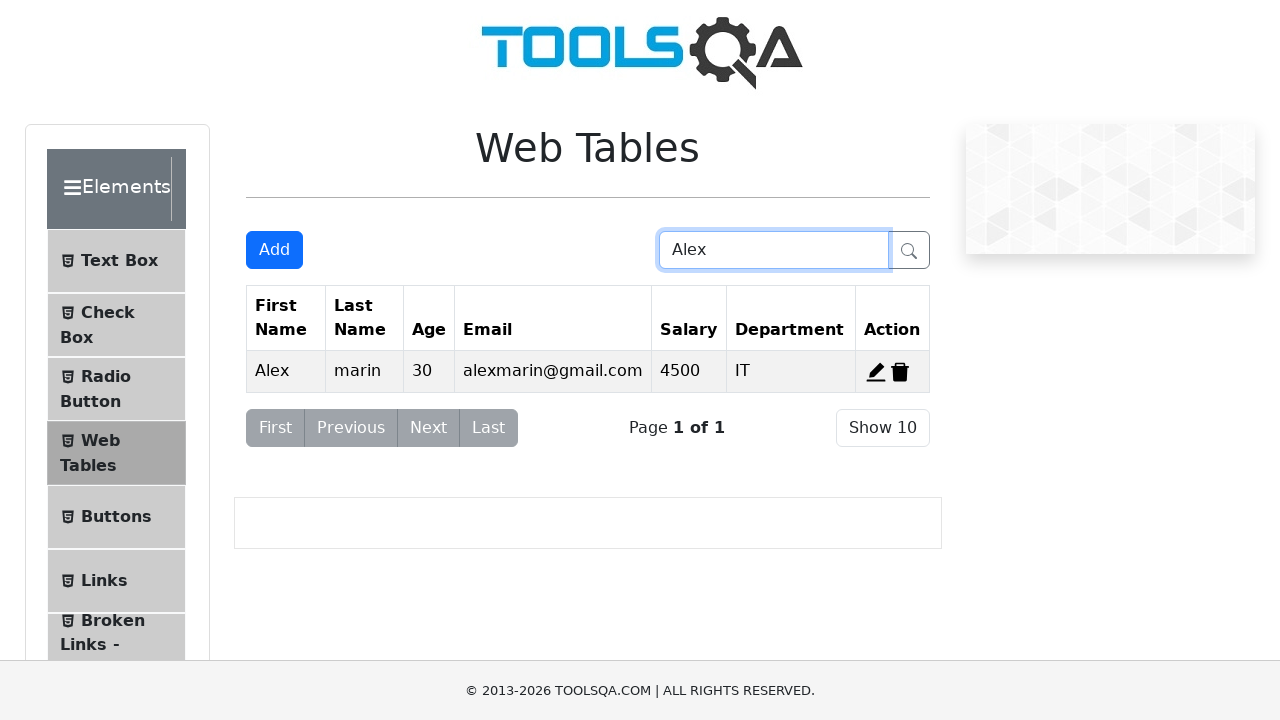